Tests login form validation by submitting invalid credentials and verifying the error message displayed

Starting URL: https://www.saucedemo.com

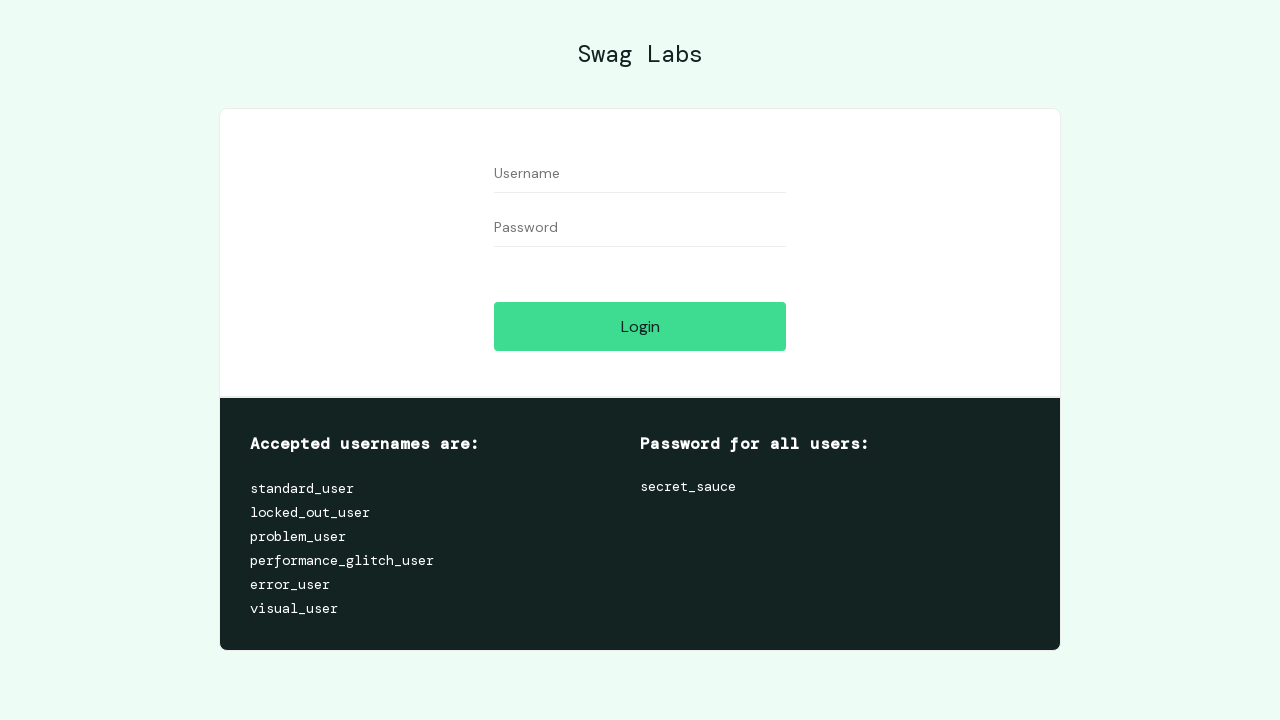

Username field became visible
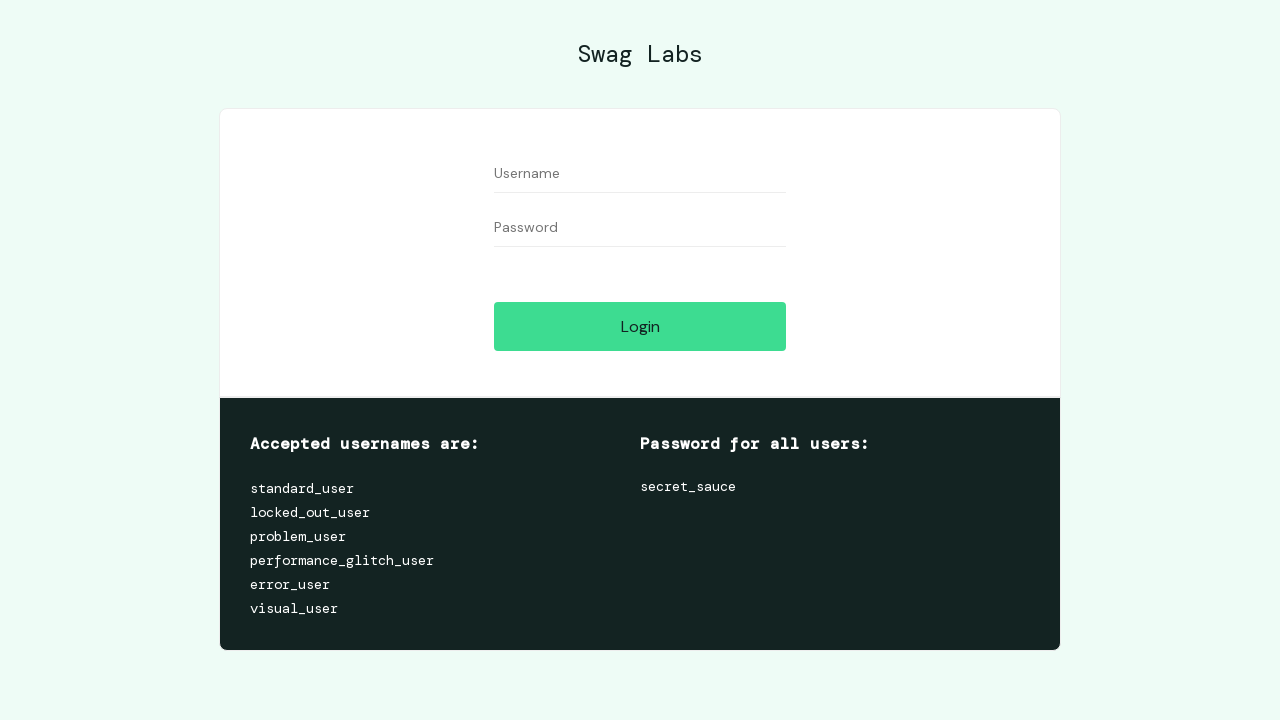

Filled username field with invalid username 'test' on #user-name
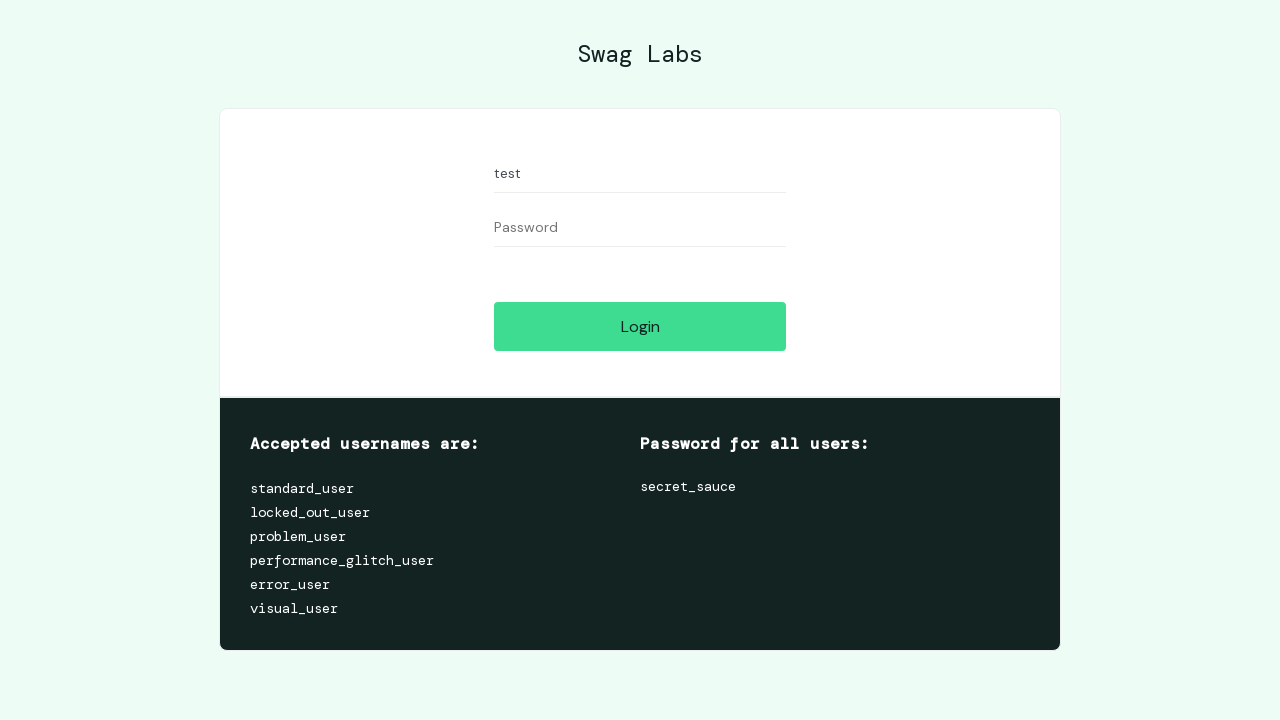

Password field became visible
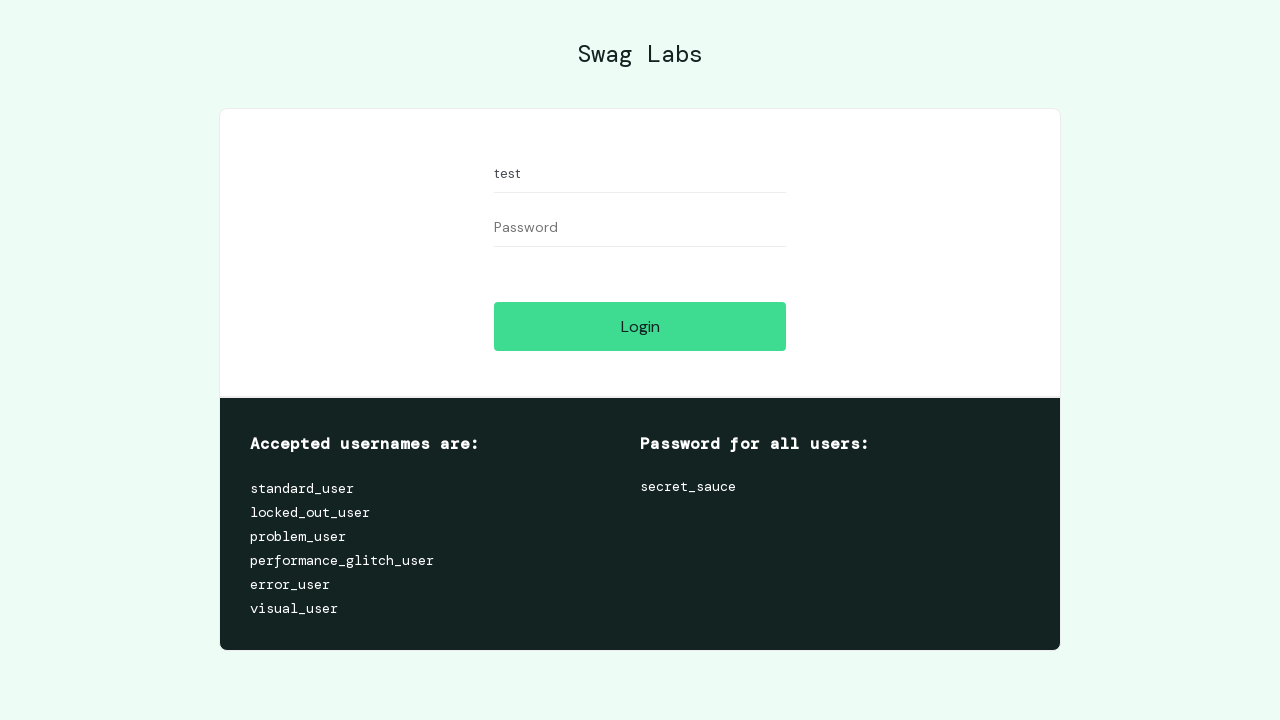

Filled password field with invalid password 'test123' on #password
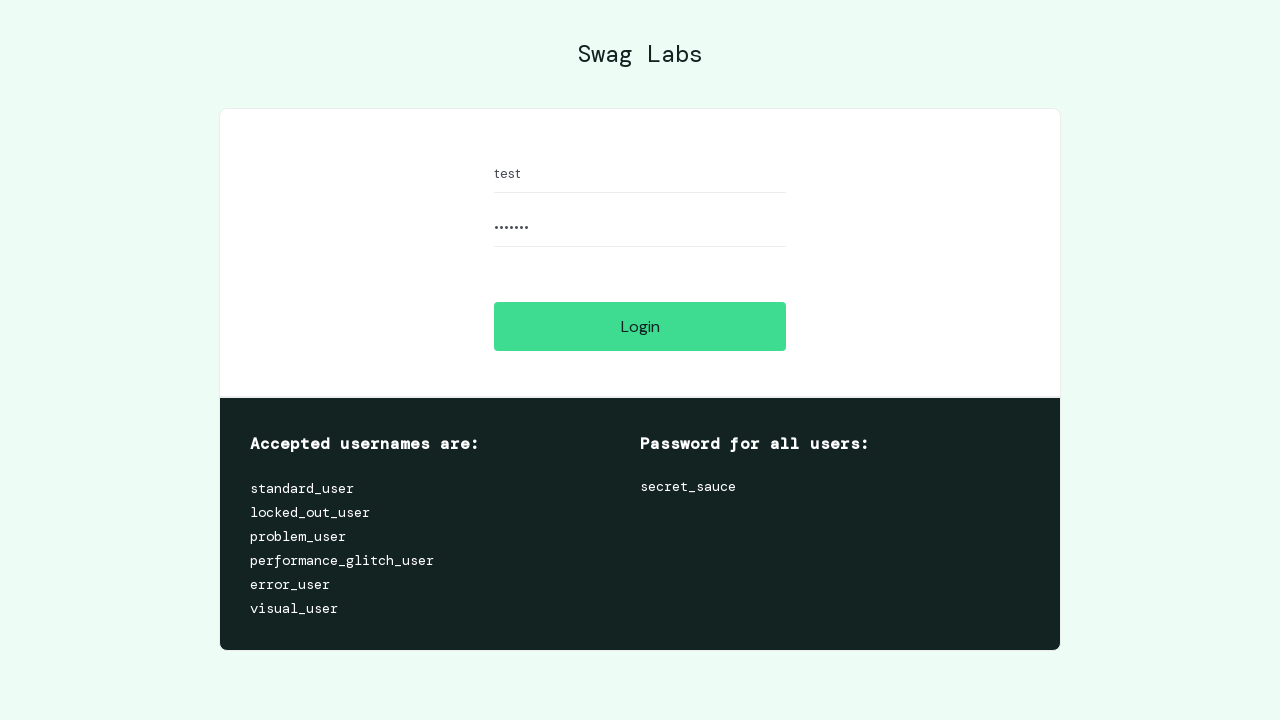

Clicked login button to submit invalid credentials at (640, 326) on .submit-button
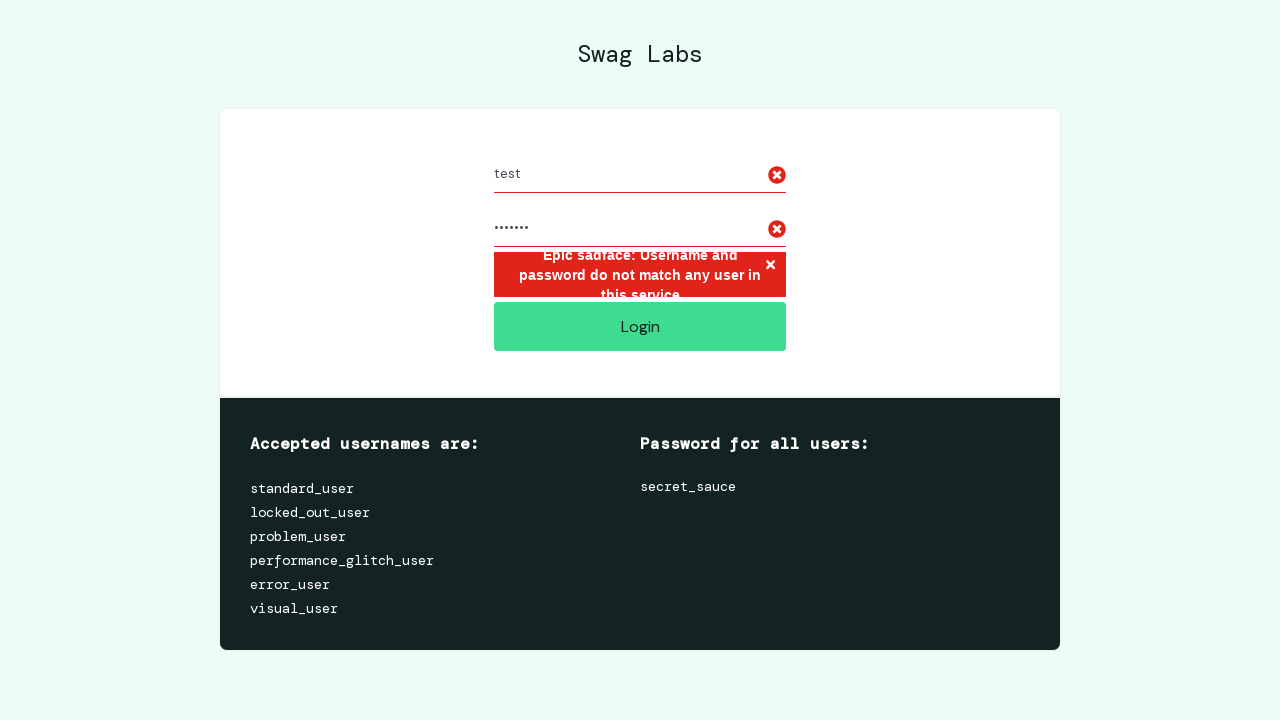

Error message appeared after invalid login attempt
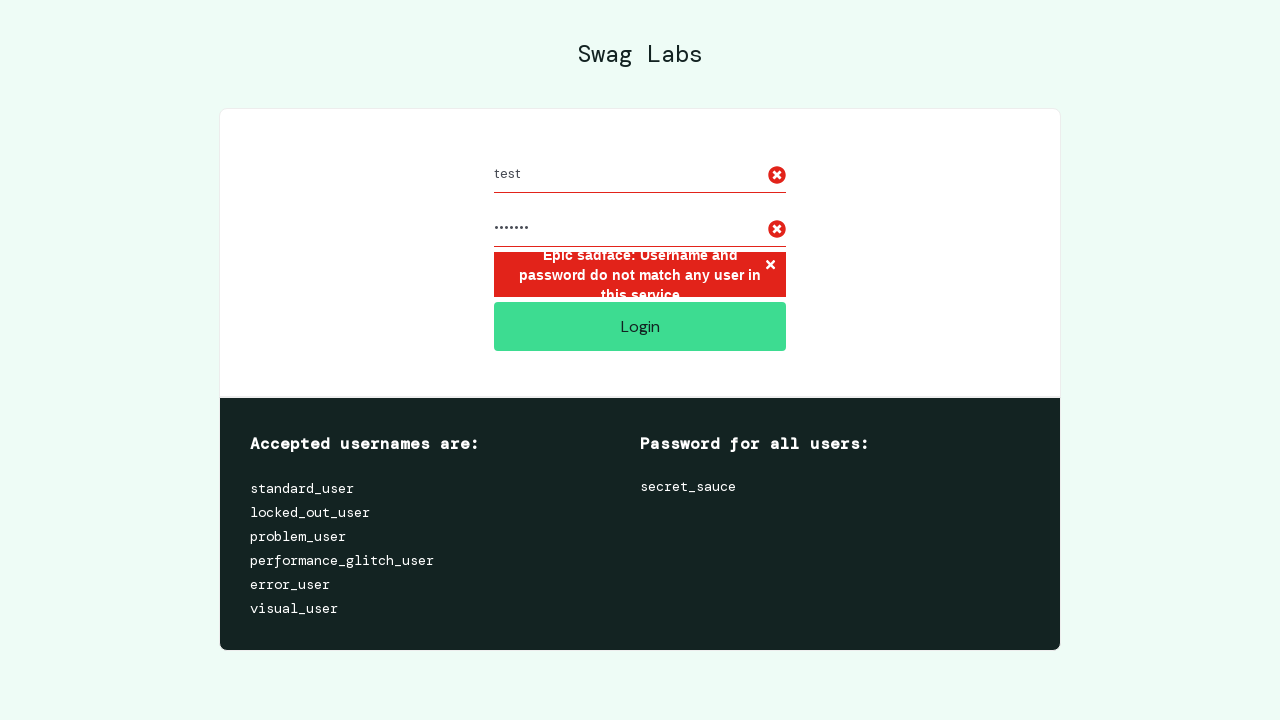

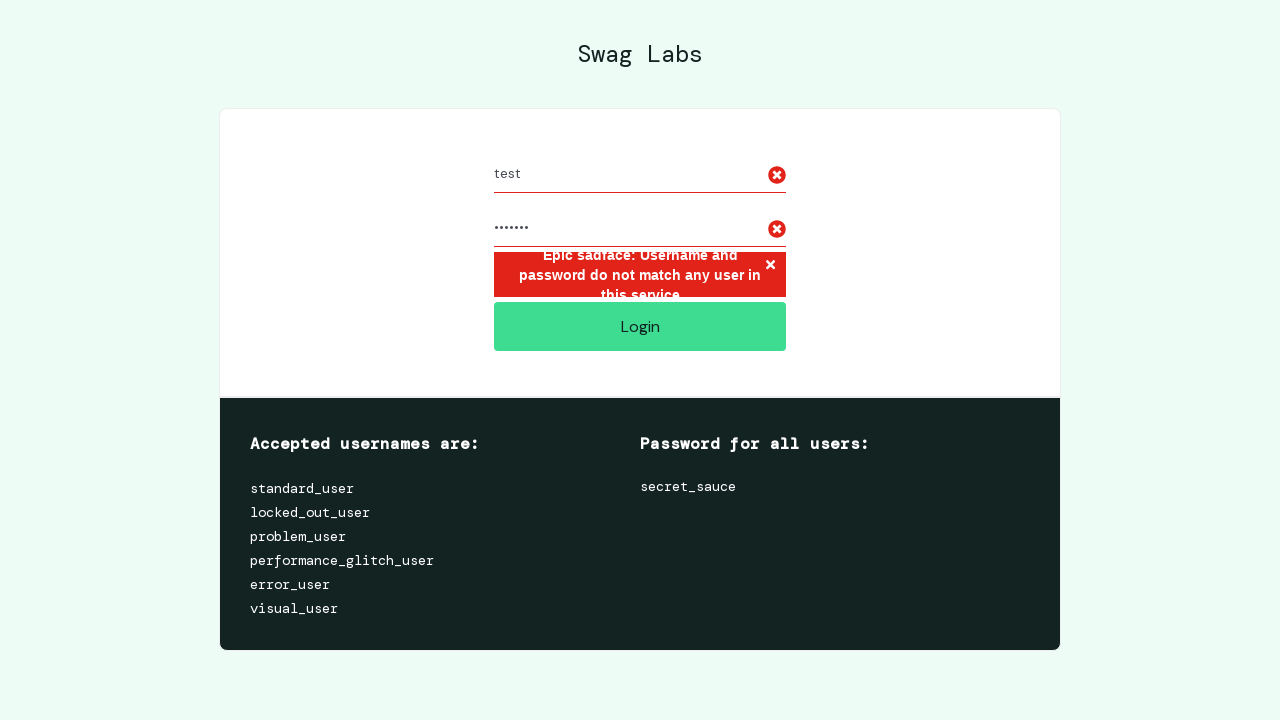